Waits for a price to reach $100, clicks a booking button, solves a math problem, and submits the answer

Starting URL: http://suninjuly.github.io/explicit_wait2.html

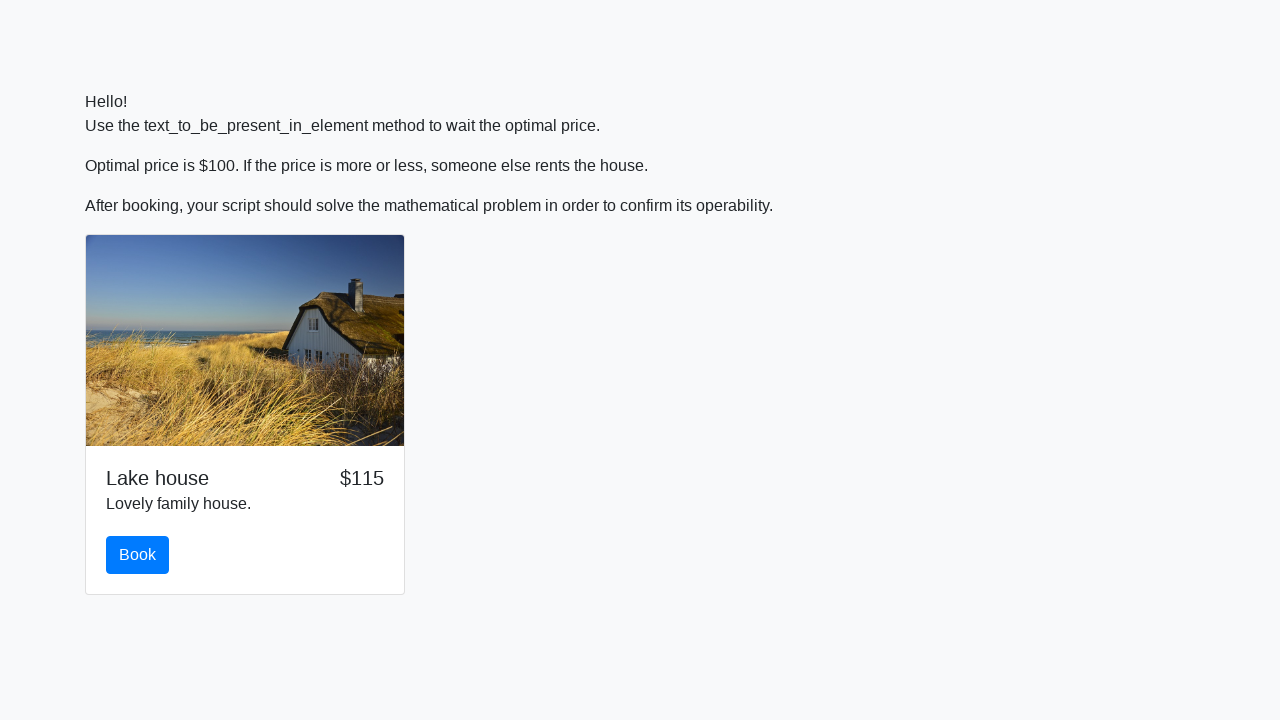

Waited for price to reach $100
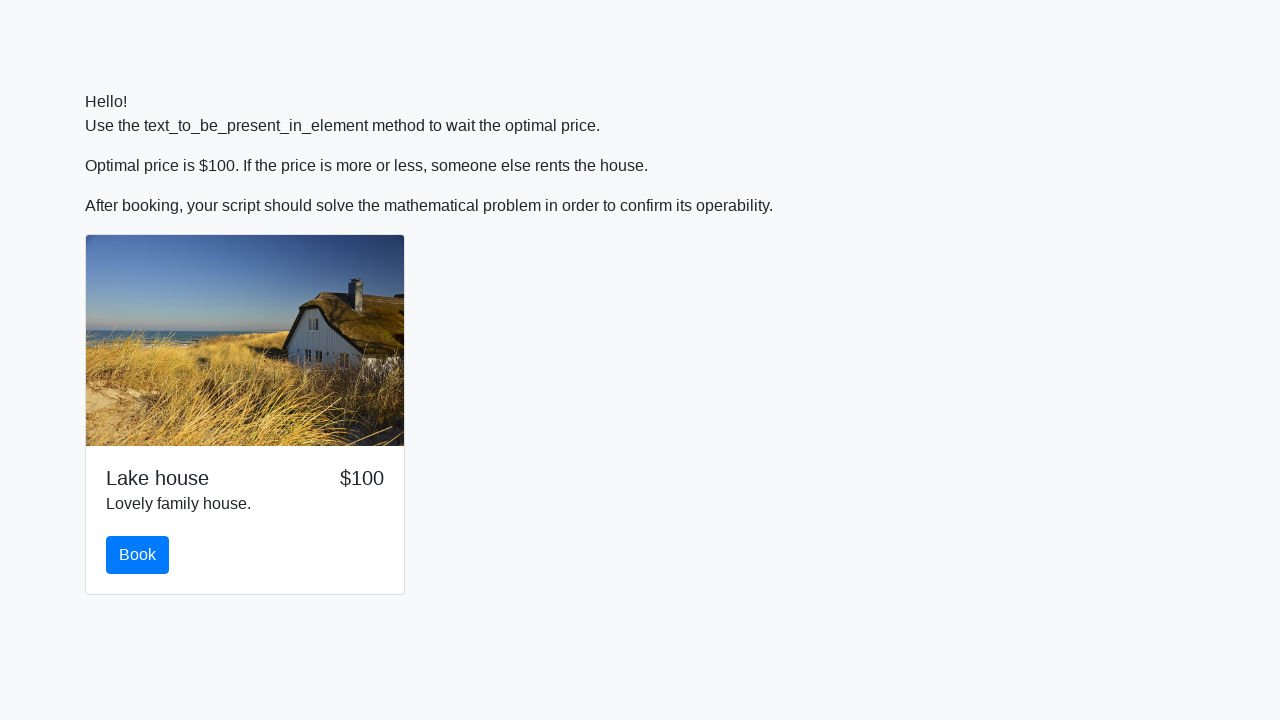

Clicked the booking button at (138, 555) on #book
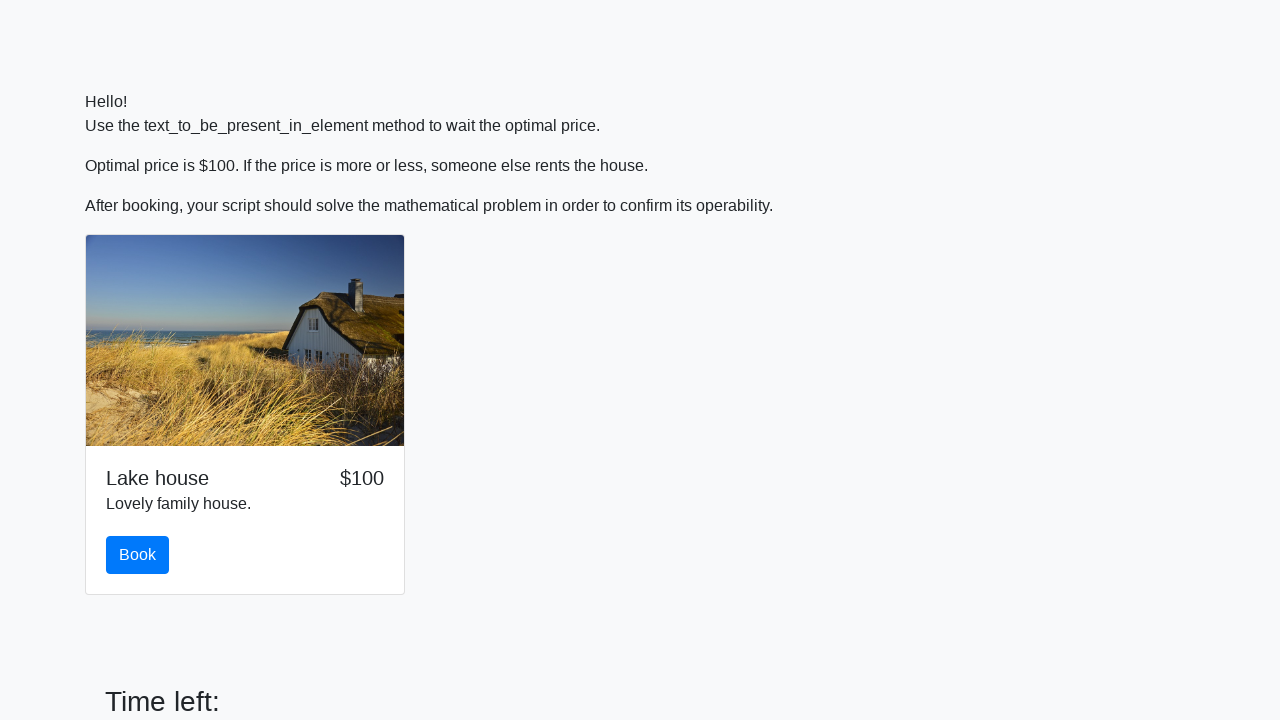

Retrieved input value for calculation: 206
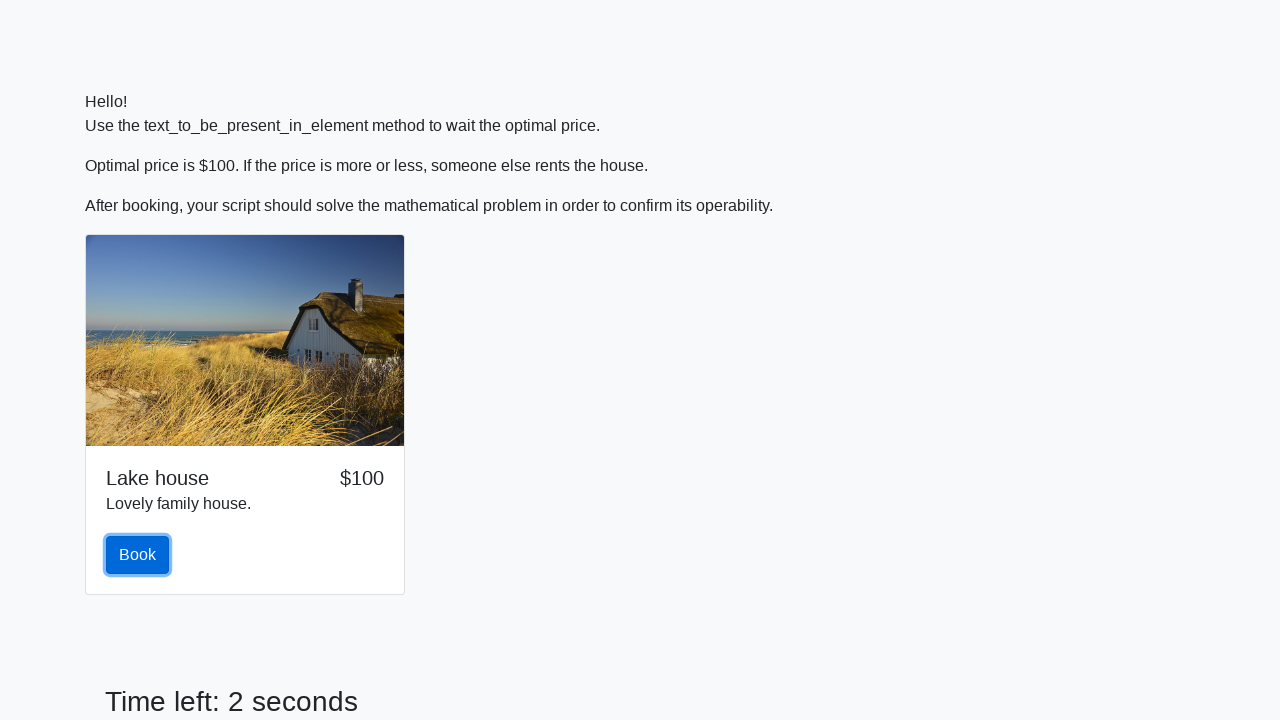

Solved math problem and filled answer field with result: 2.4592214954945826 on #answer
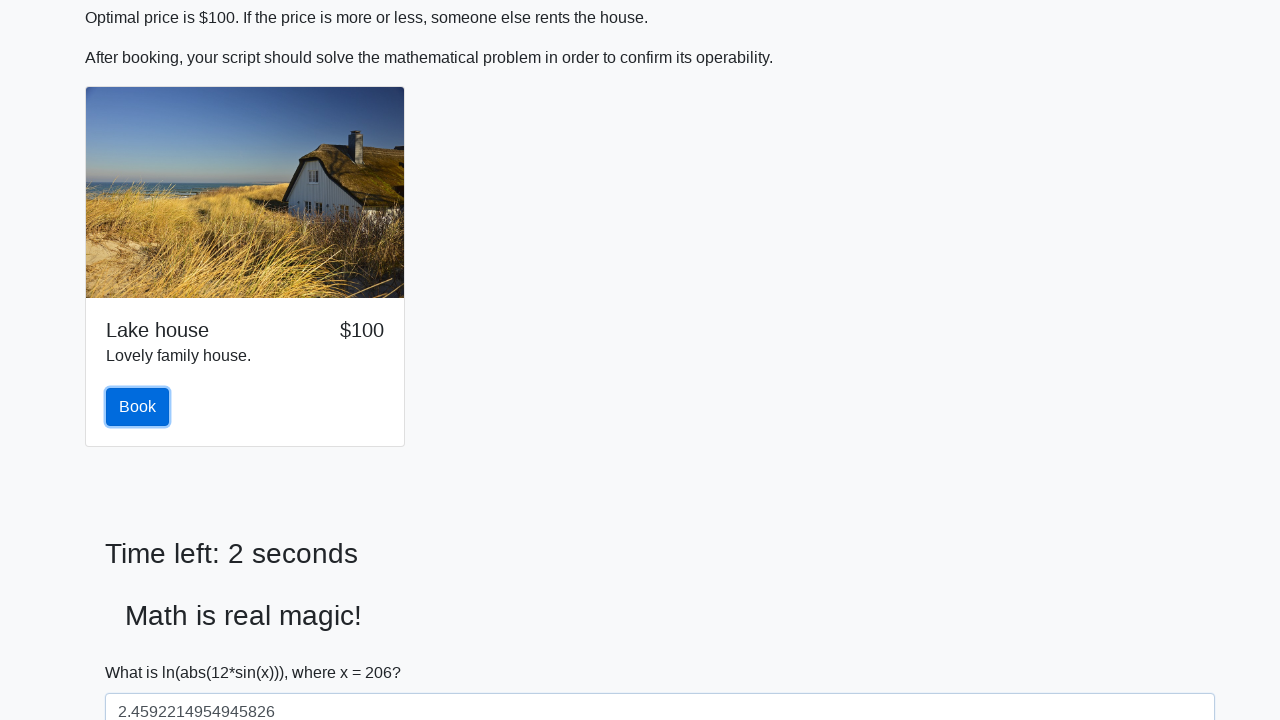

Submitted the form at (143, 651) on [type="submit"]
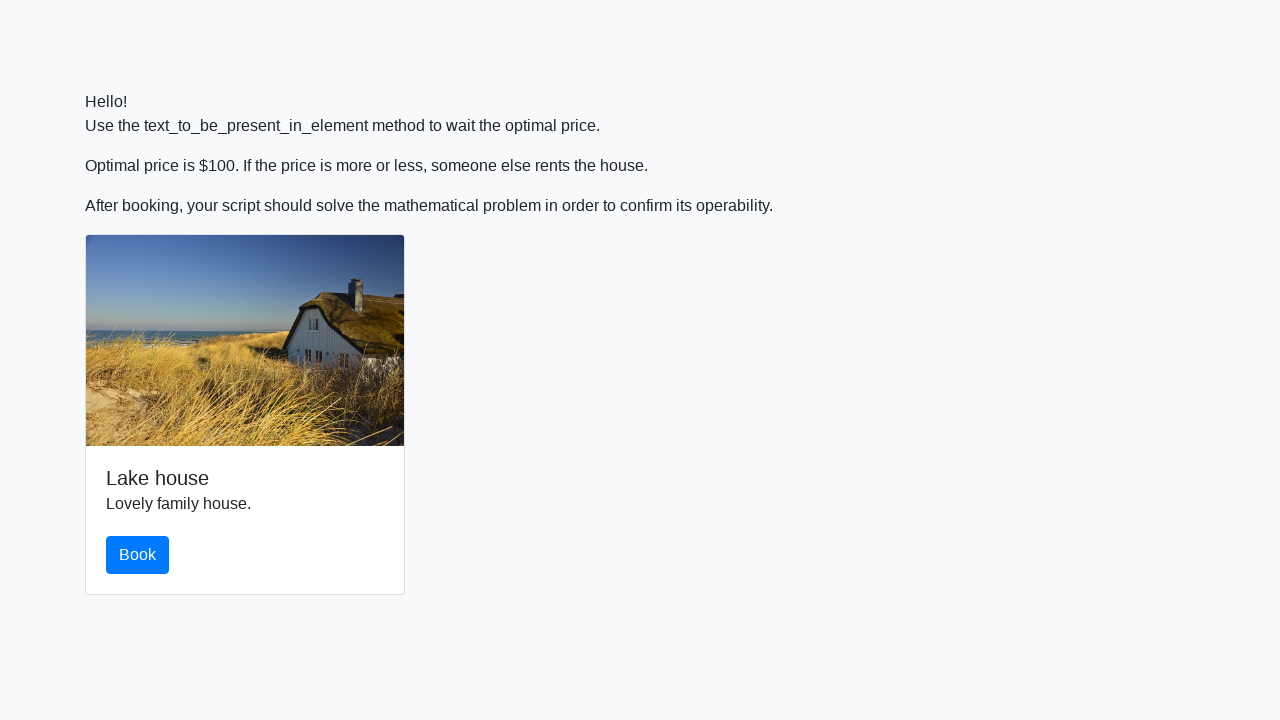

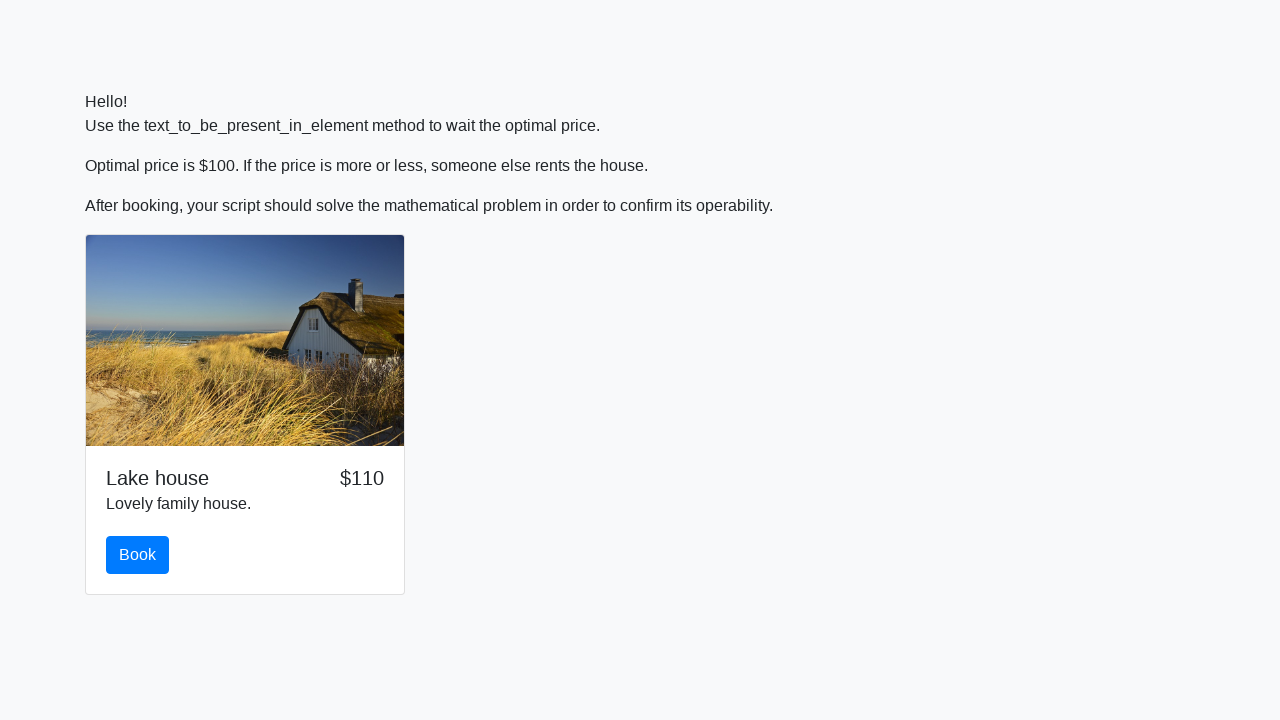